Tests infinite scroll functionality on Nike's product listing page by repeatedly scrolling down and up to load all products until all search results are visible

Starting URL: https://www.nike.com/au/w/tops-t-shirts-9om13

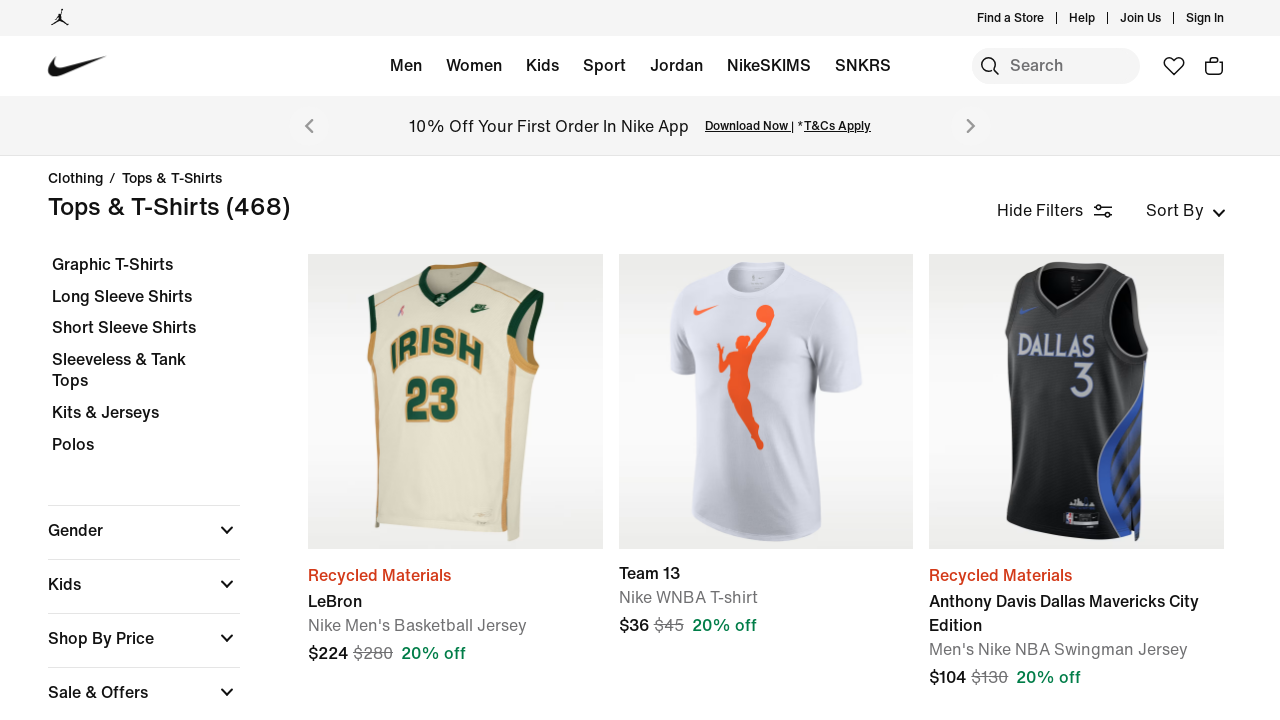

Waited for product count header to load
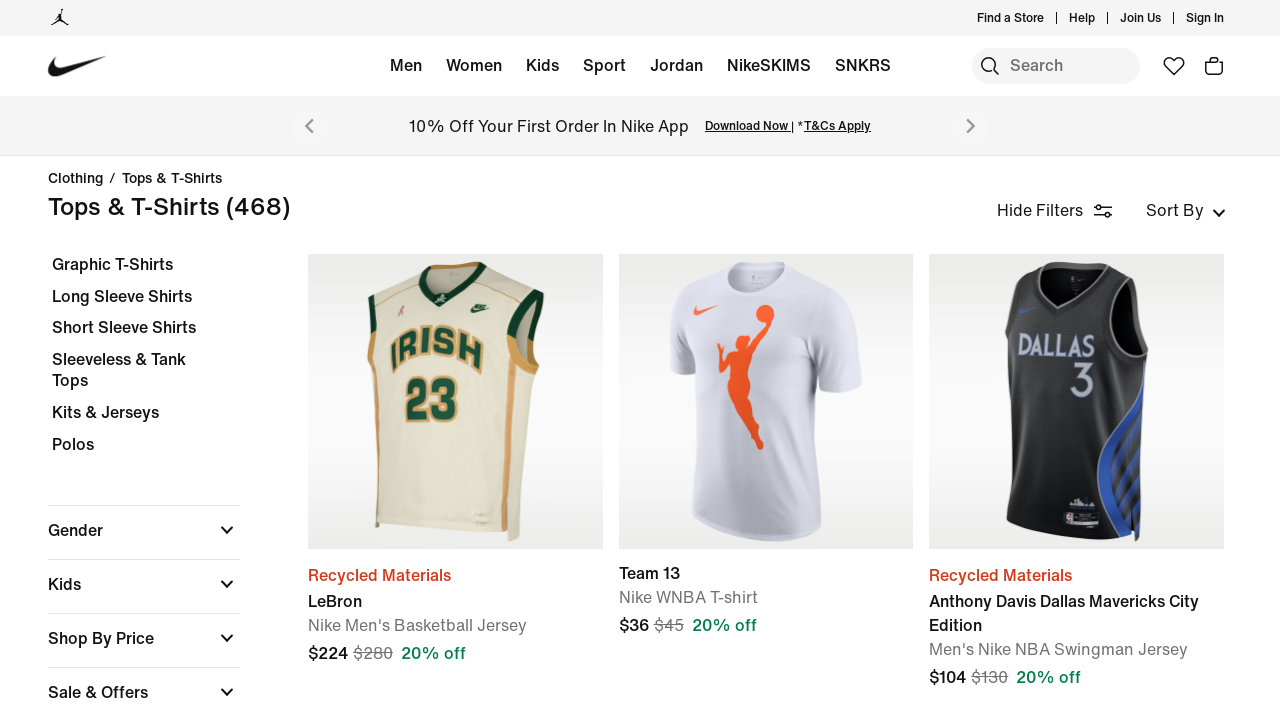

Waited for product cards to load
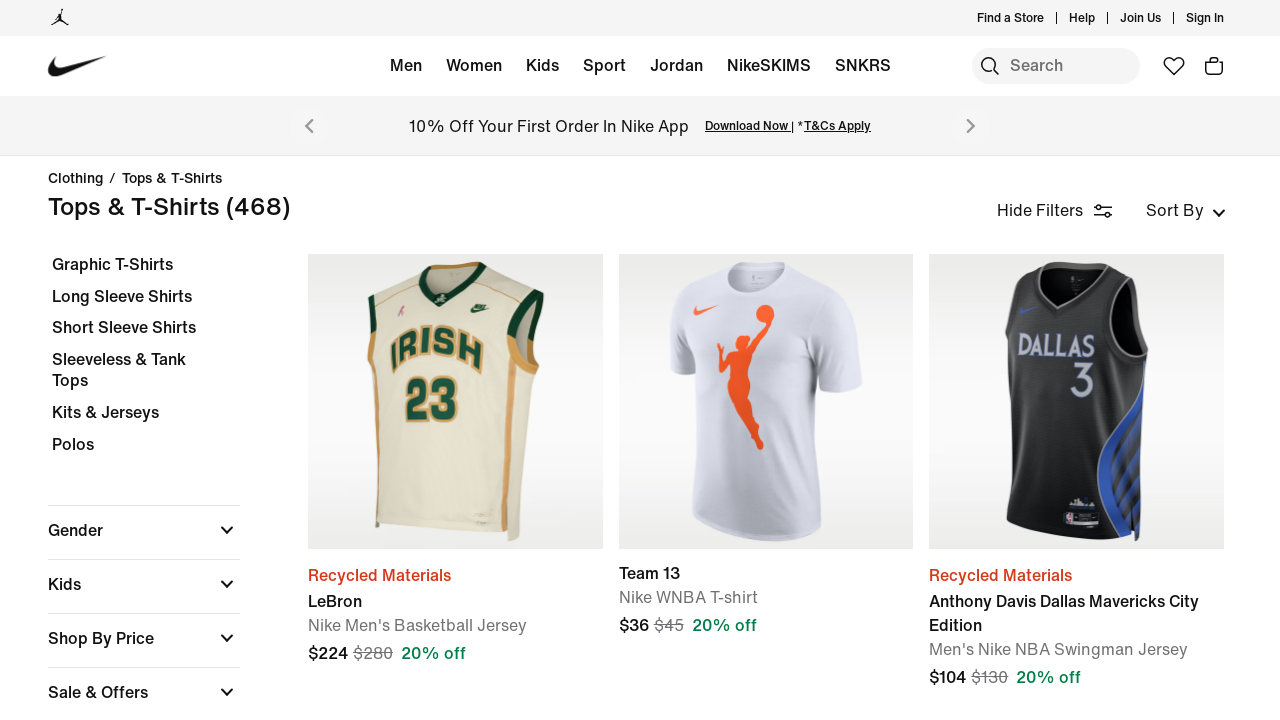

Retrieved initial product count: (468)
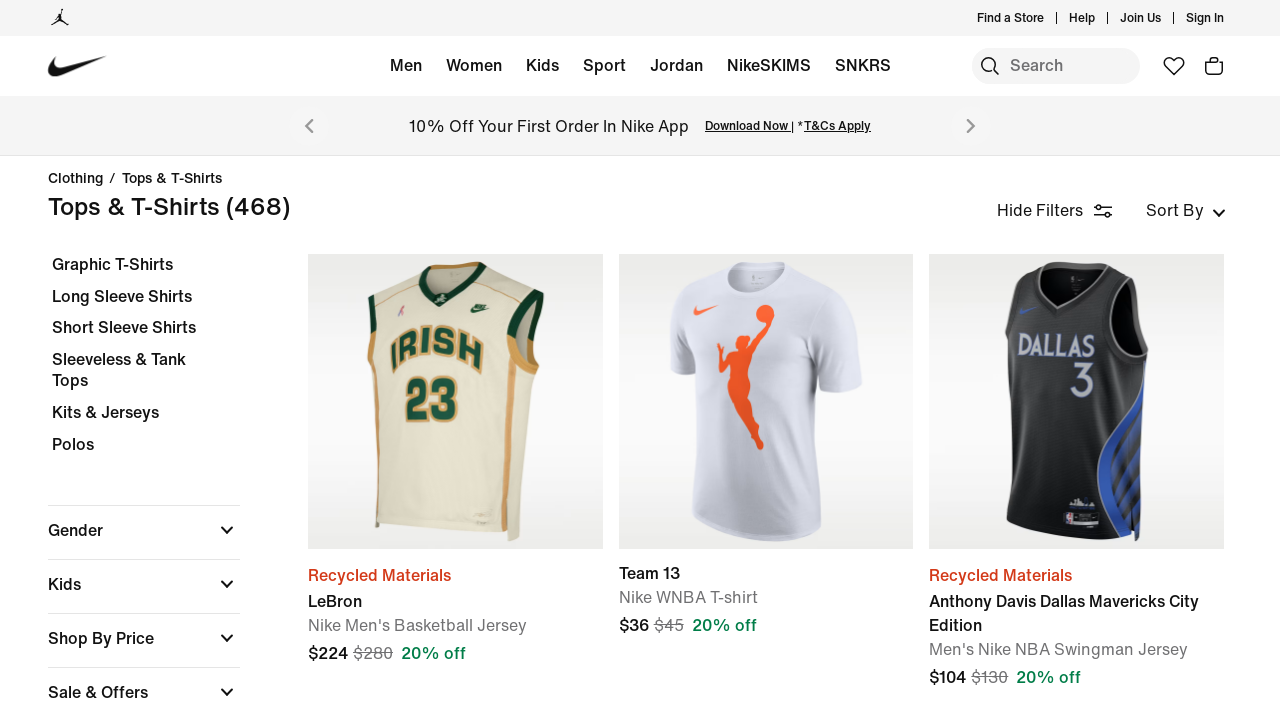

Scrolled to bottom of page (iteration 1/5)
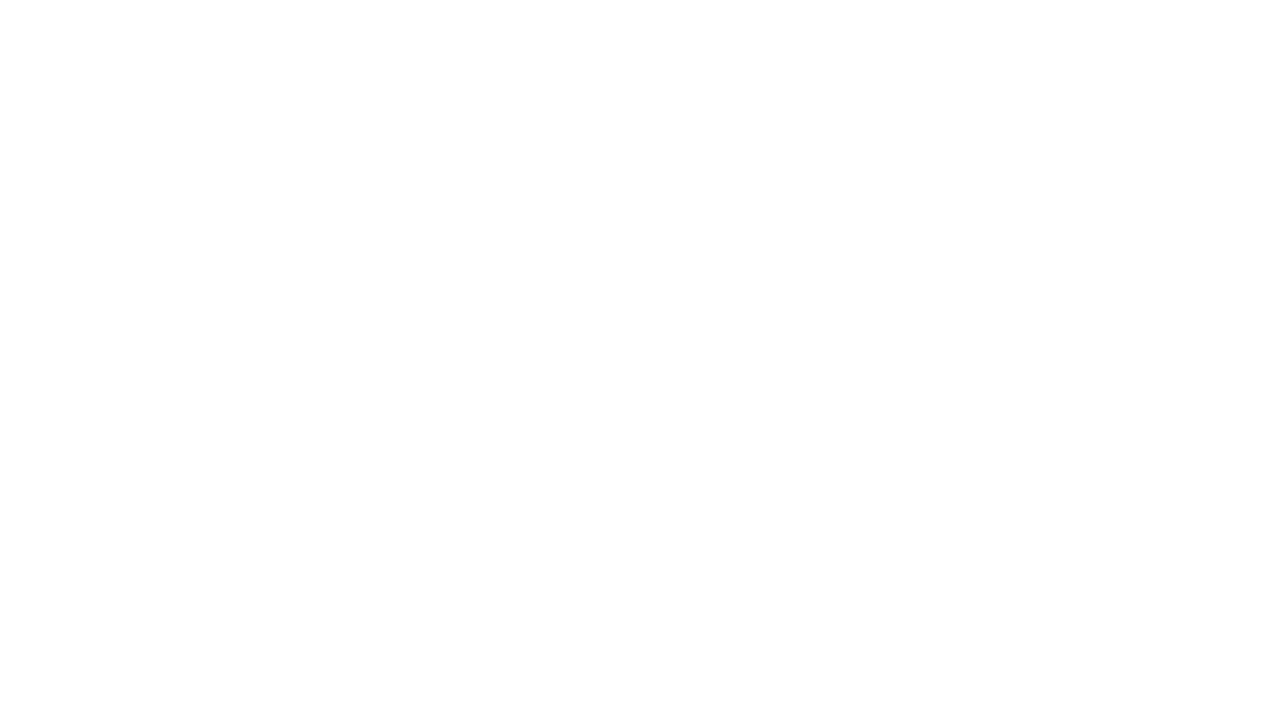

Waited 500ms for products to load
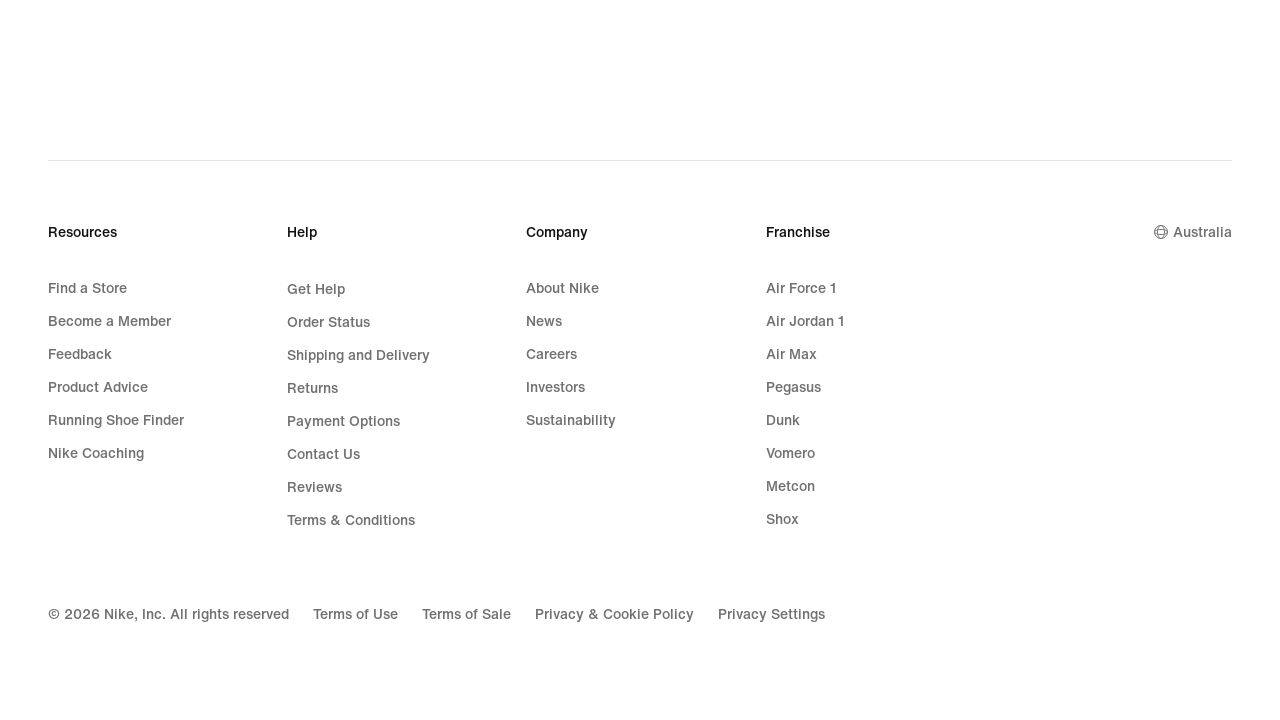

Scrolled up one page
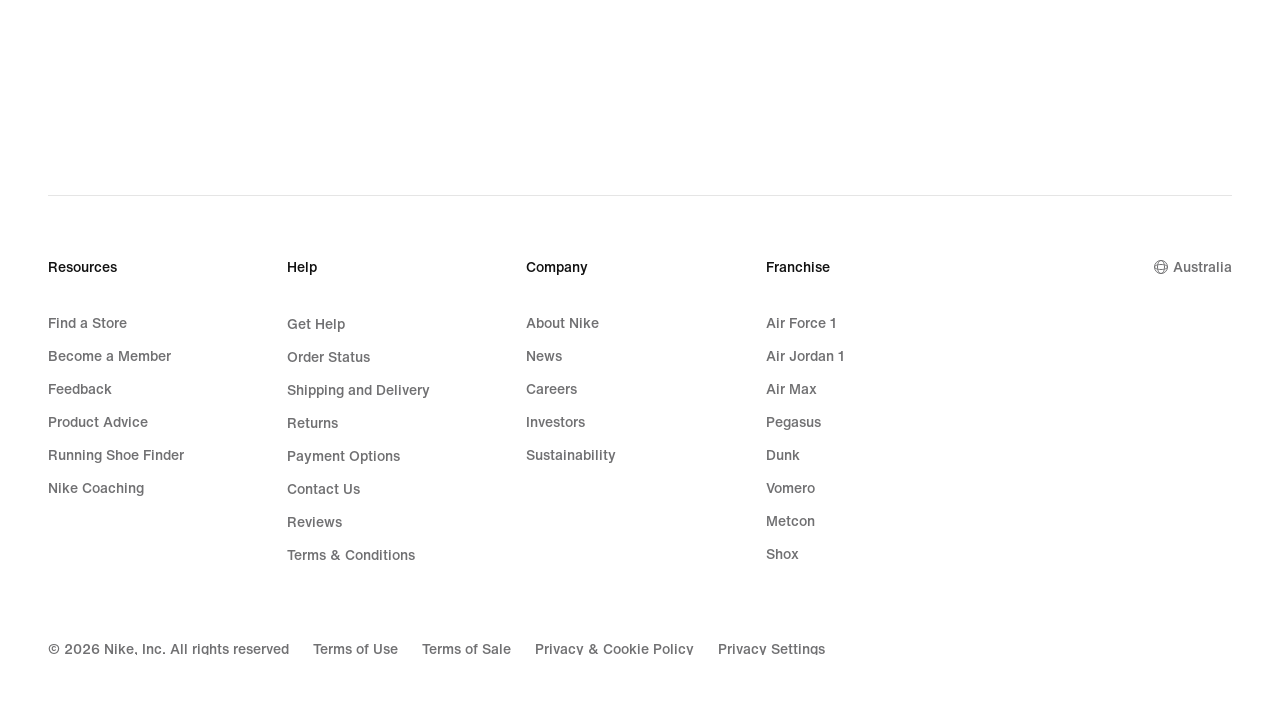

Waited 300ms for loading
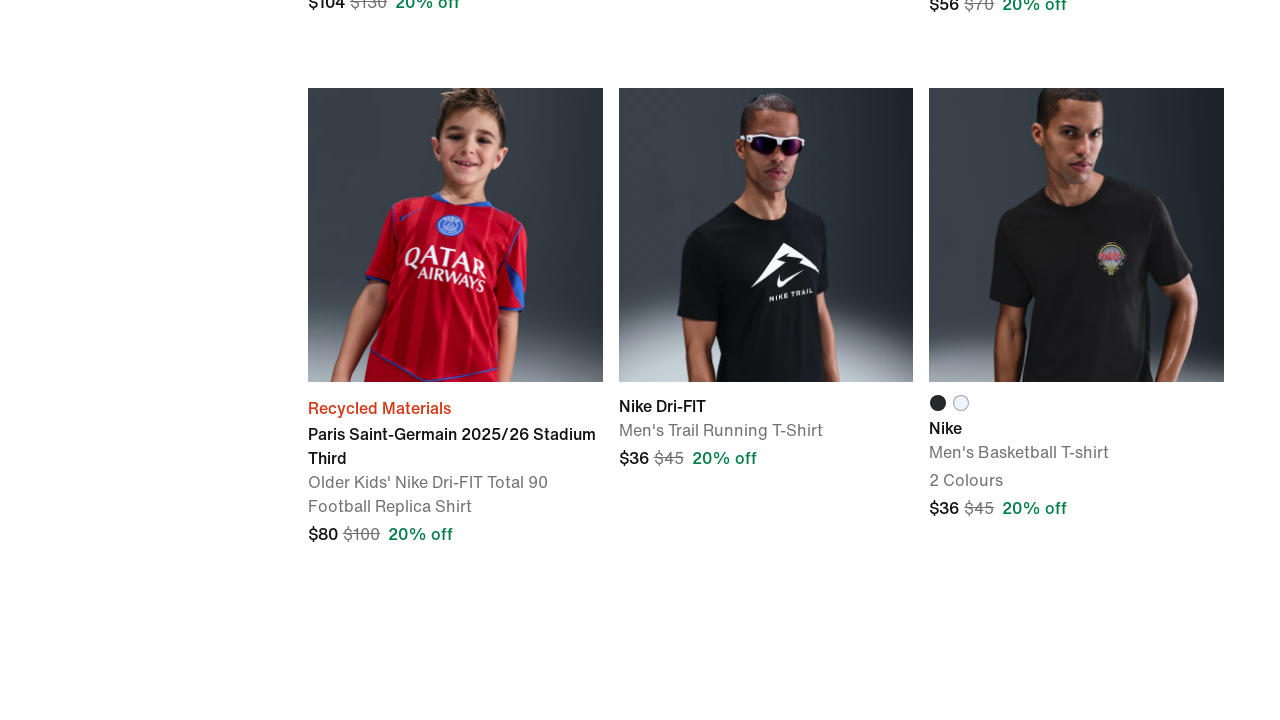

Scrolled up another page
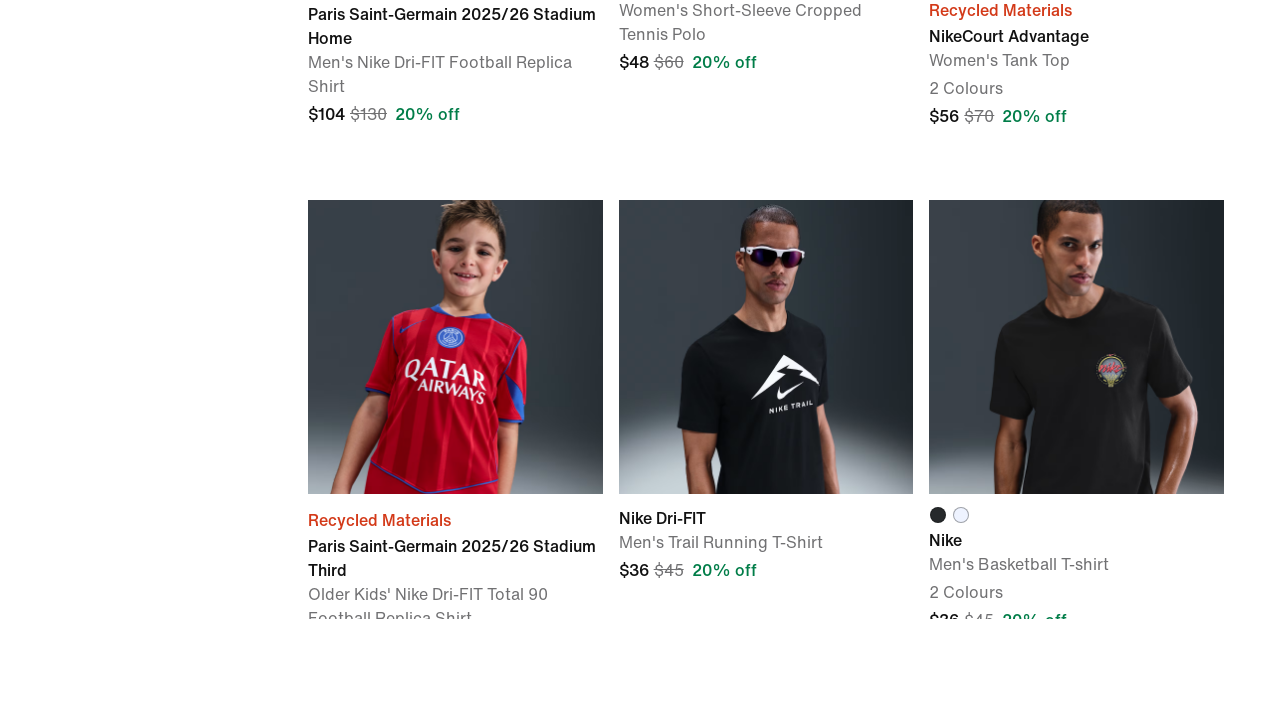

Waited 2000ms for more products to load
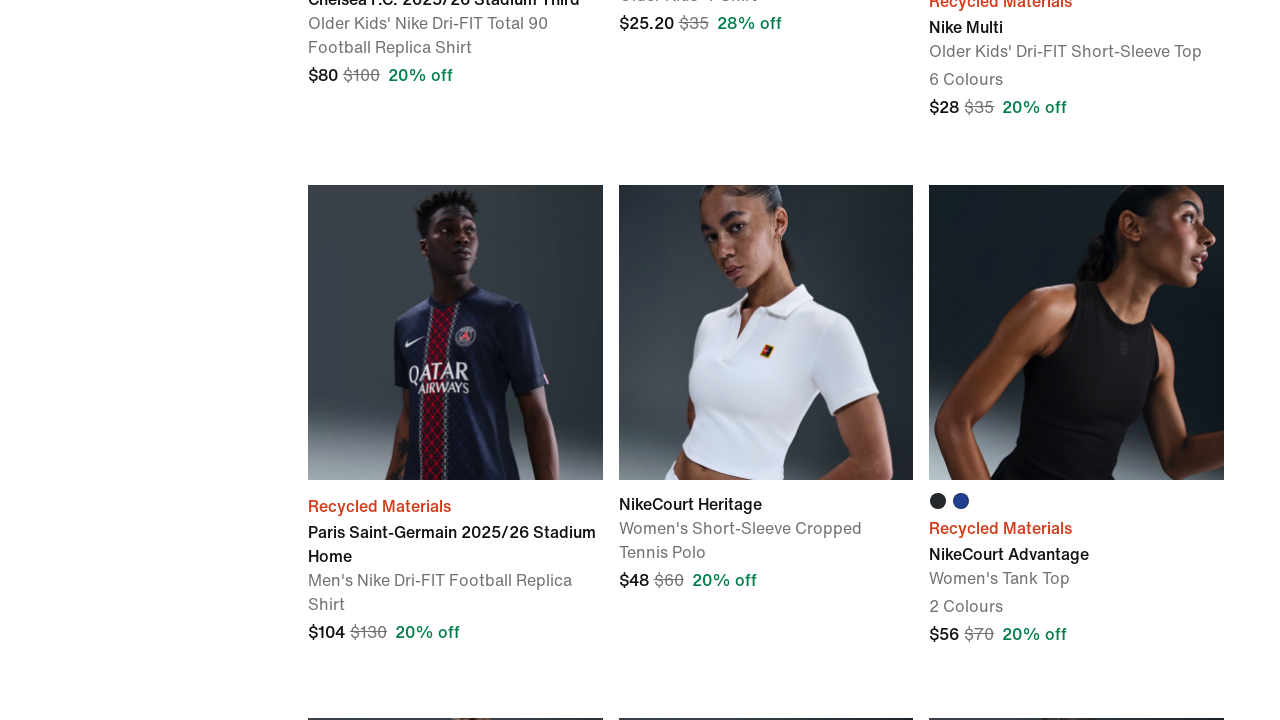

Scrolled to bottom of page (iteration 2/5)
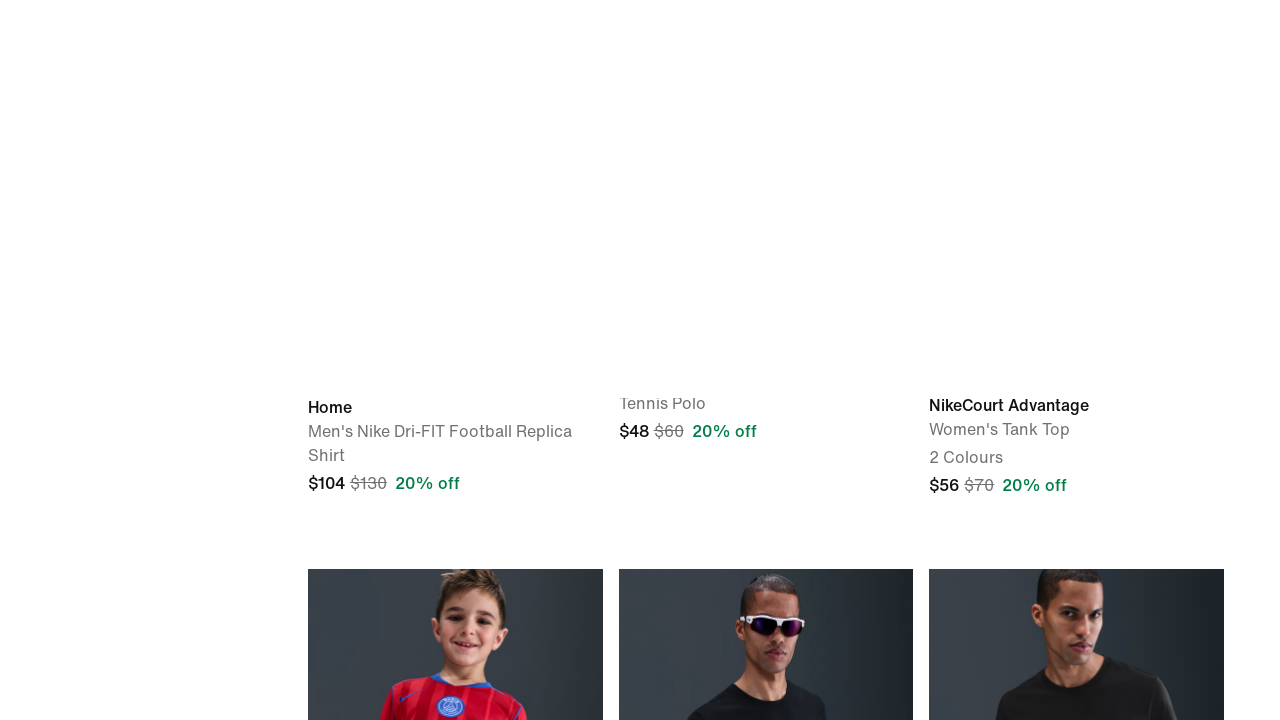

Waited 500ms for products to load
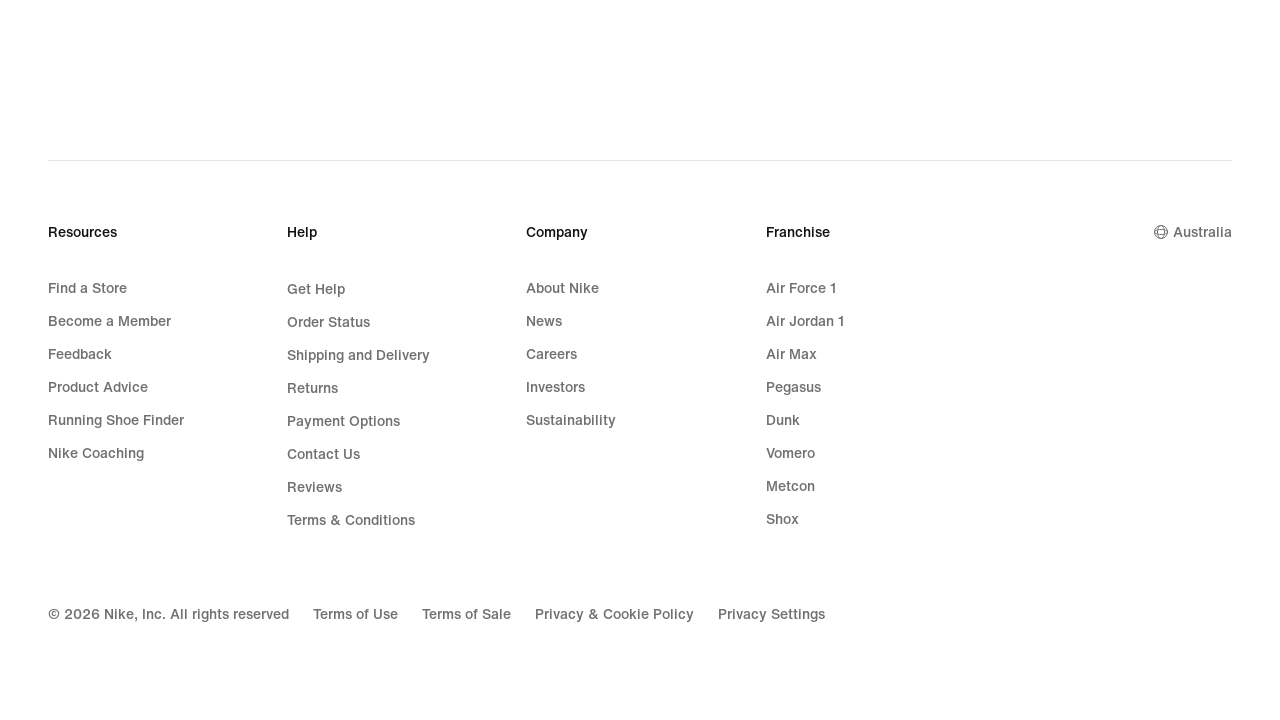

Scrolled up one page
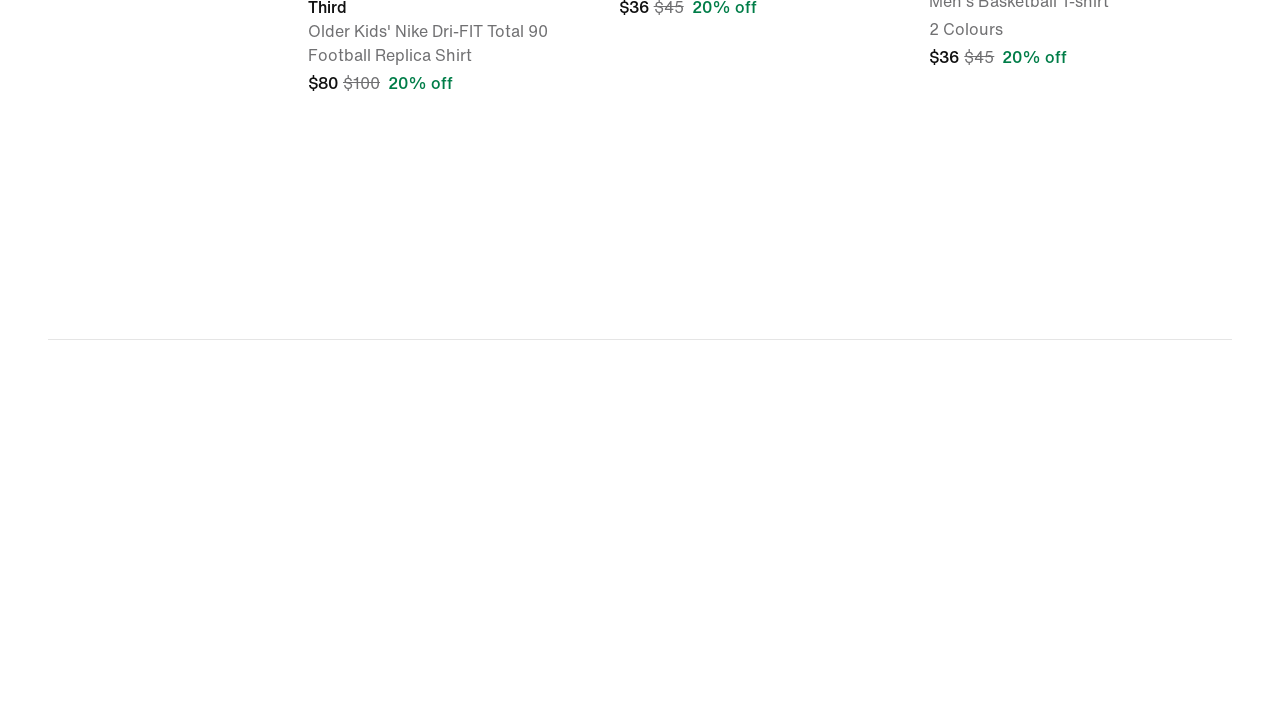

Waited 300ms for loading
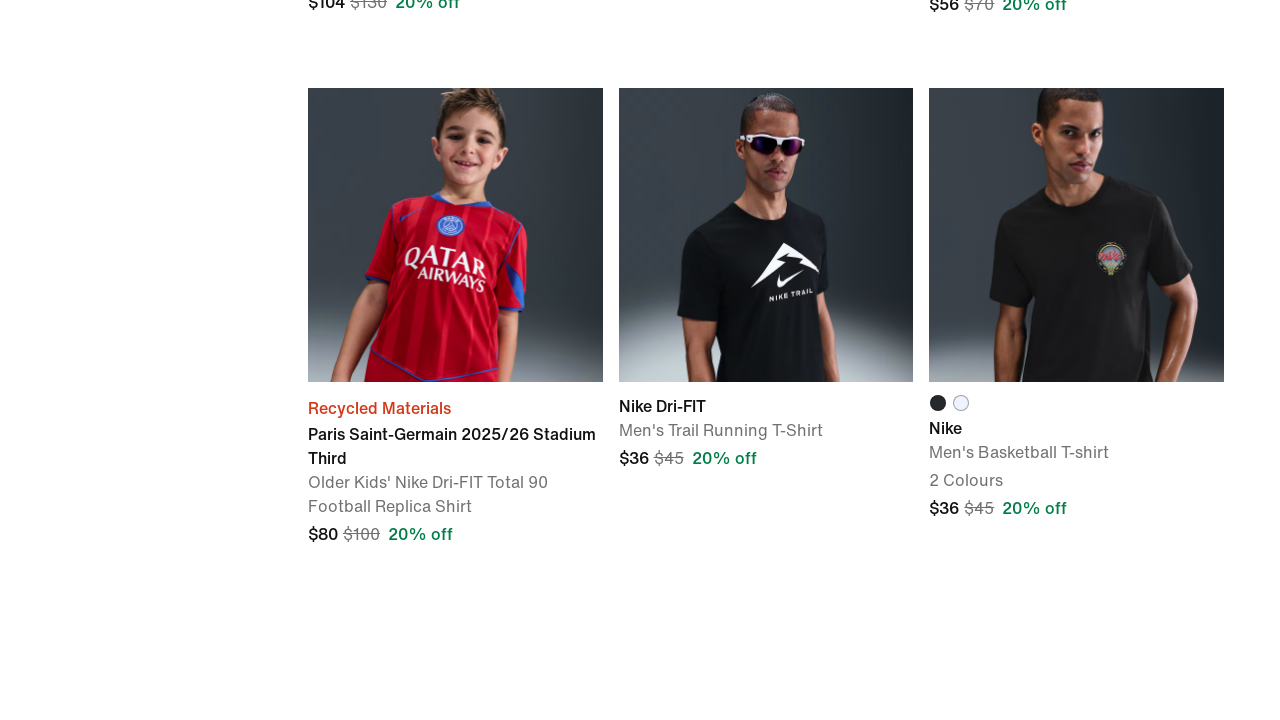

Scrolled up another page
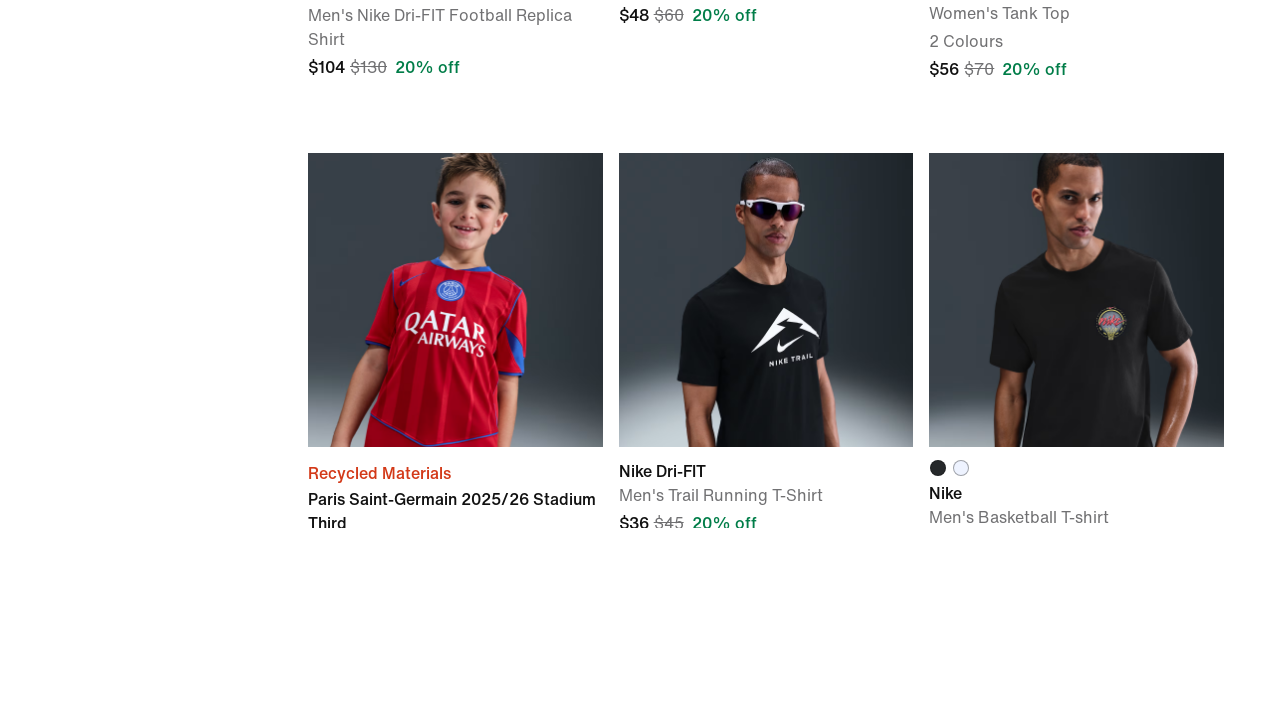

Waited 2000ms for more products to load
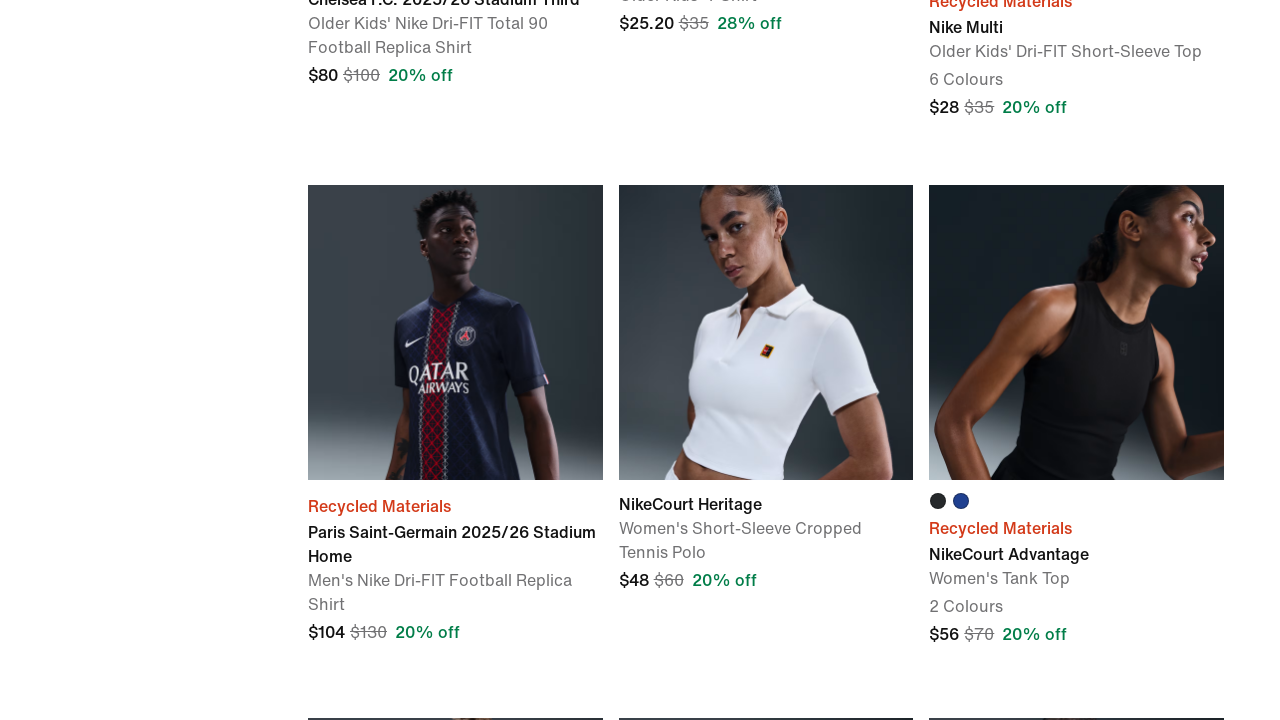

Scrolled to bottom of page (iteration 3/5)
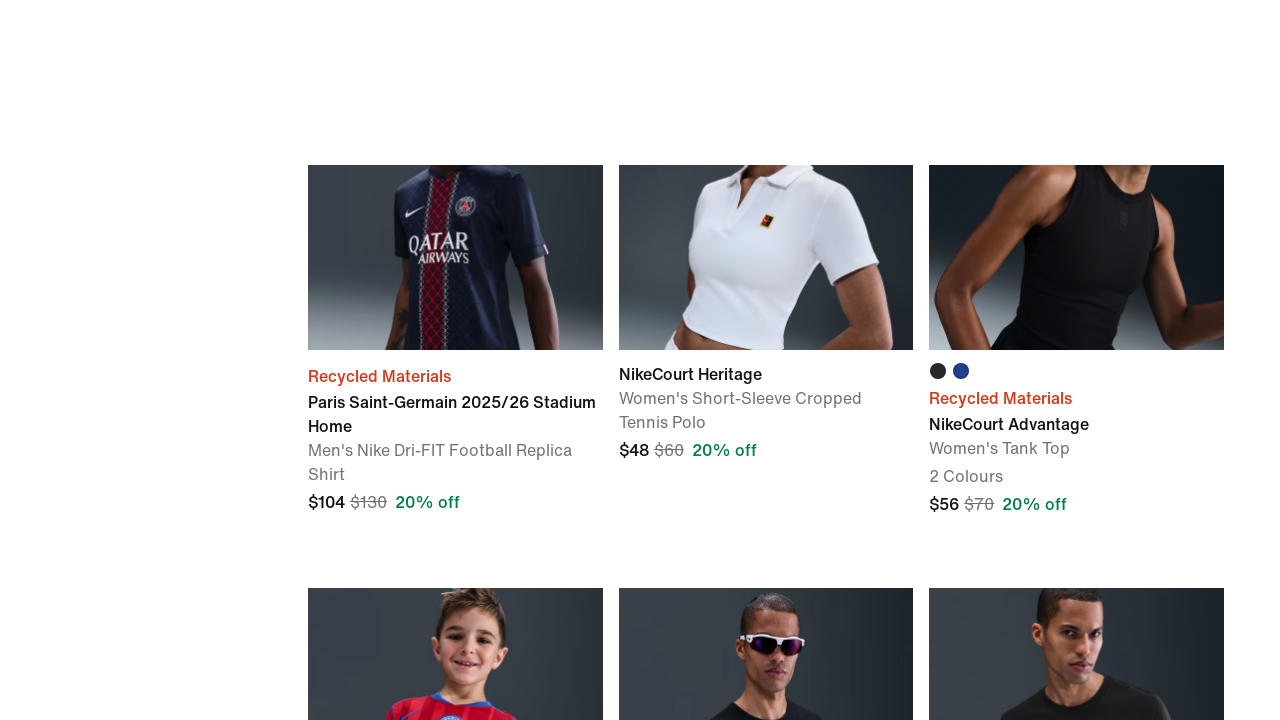

Waited 500ms for products to load
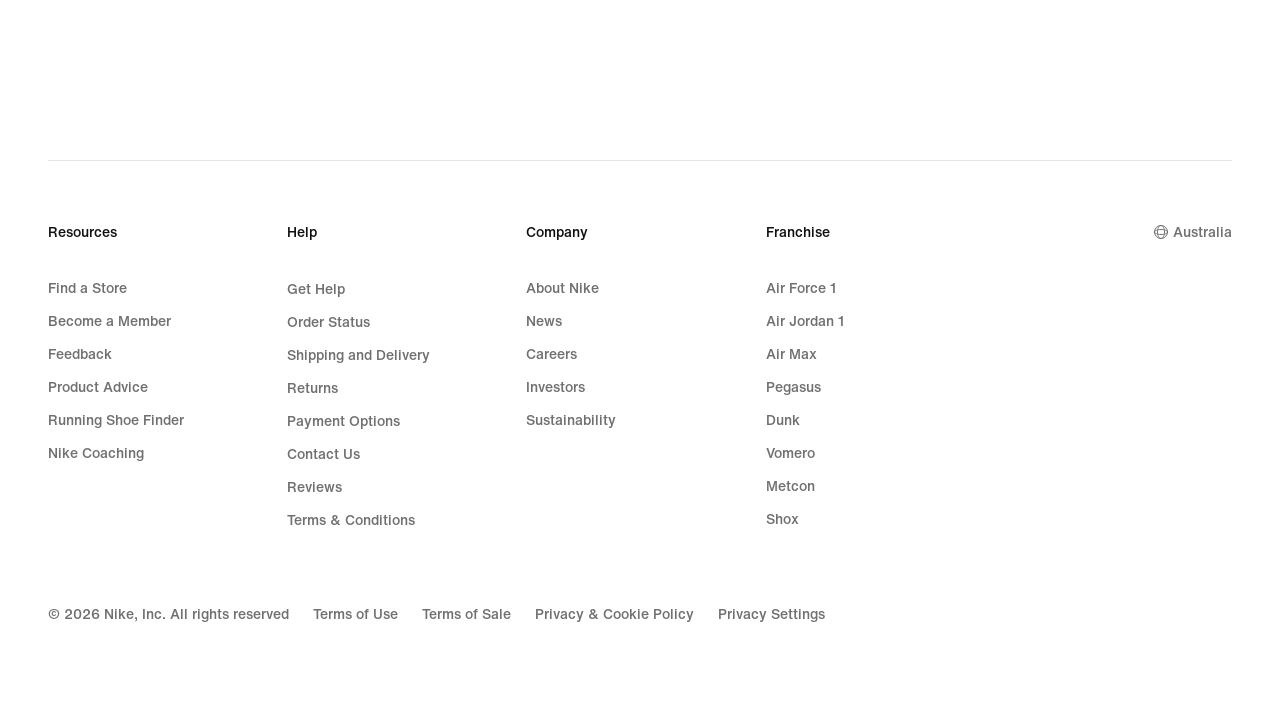

Scrolled up one page
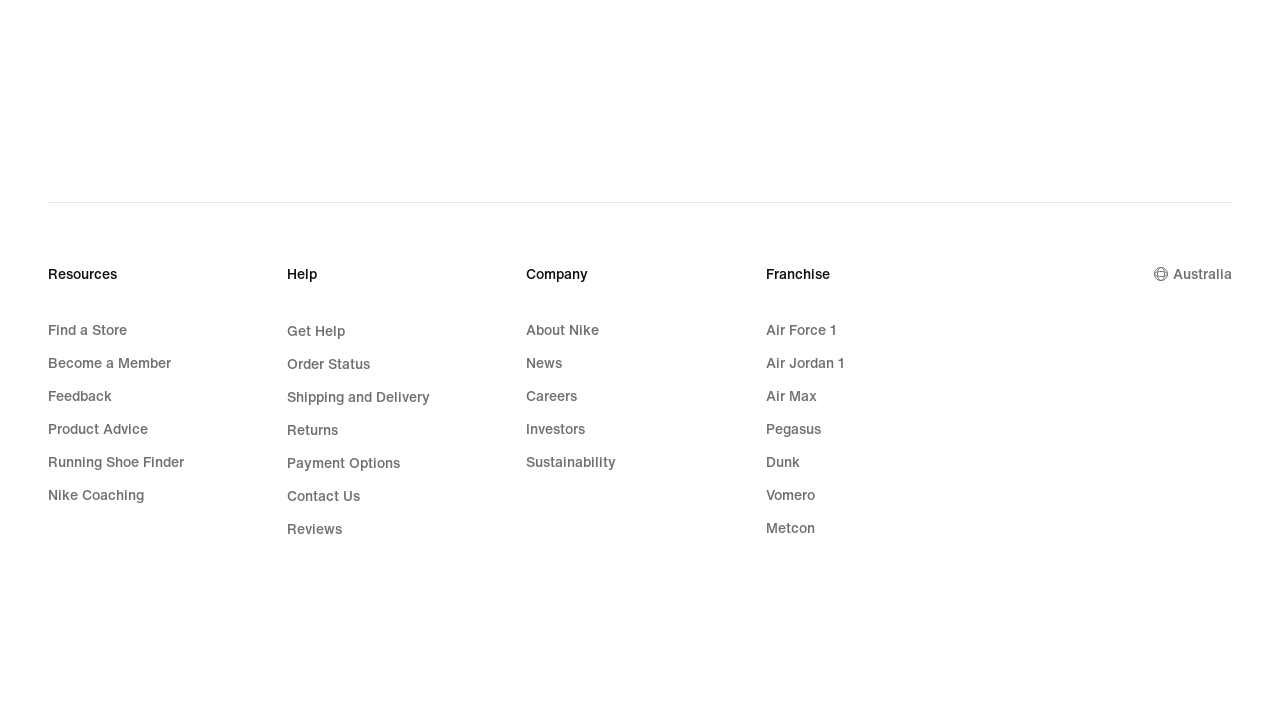

Waited 300ms for loading
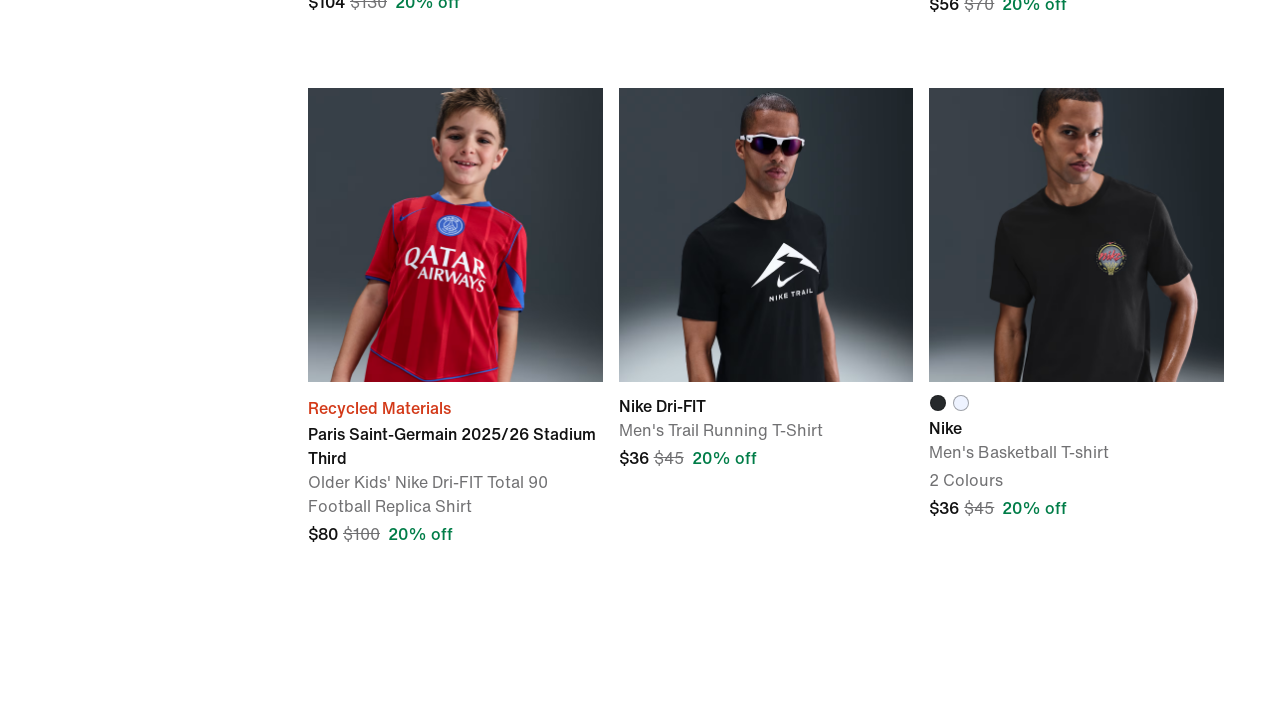

Scrolled up another page
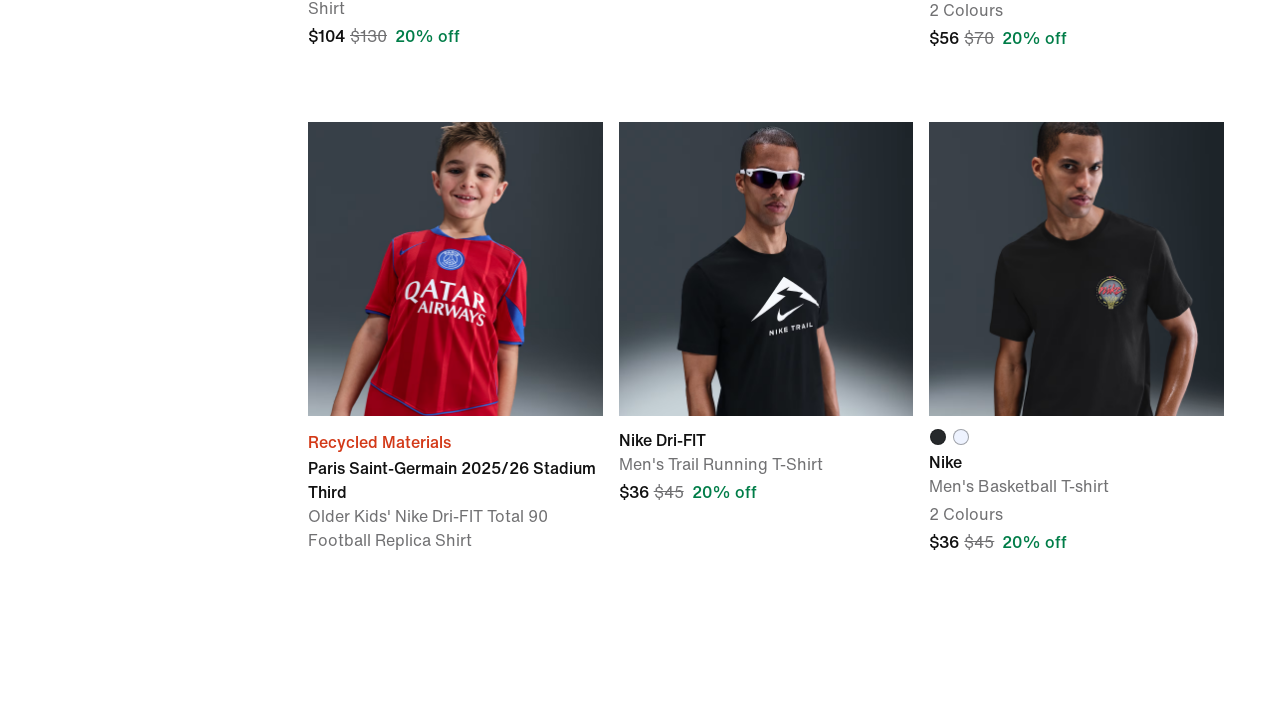

Waited 2000ms for more products to load
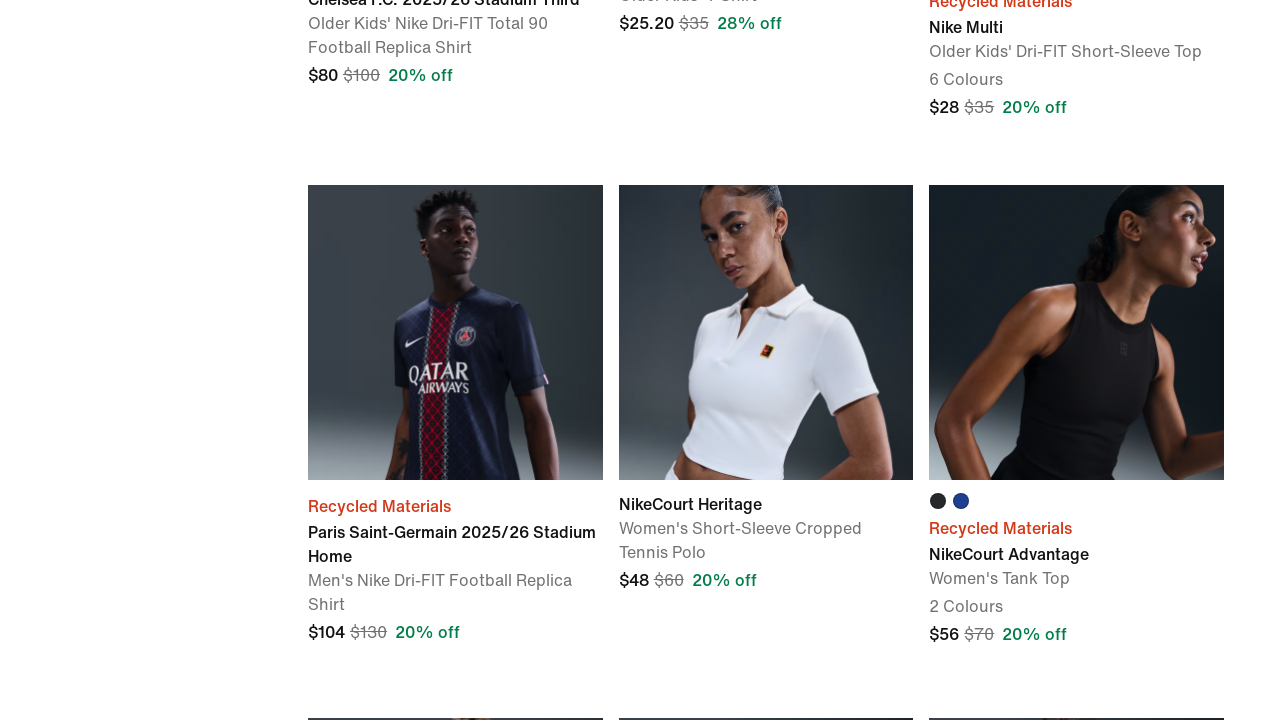

Scrolled to bottom of page (iteration 4/5)
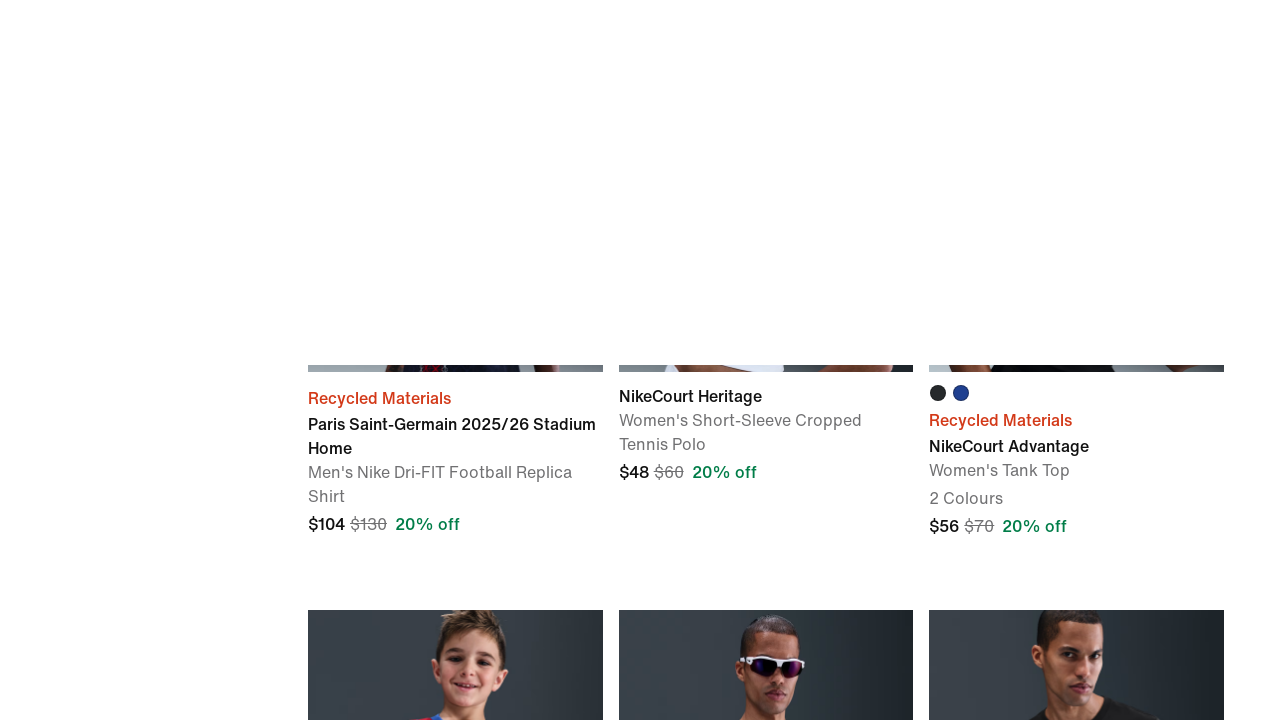

Waited 500ms for products to load
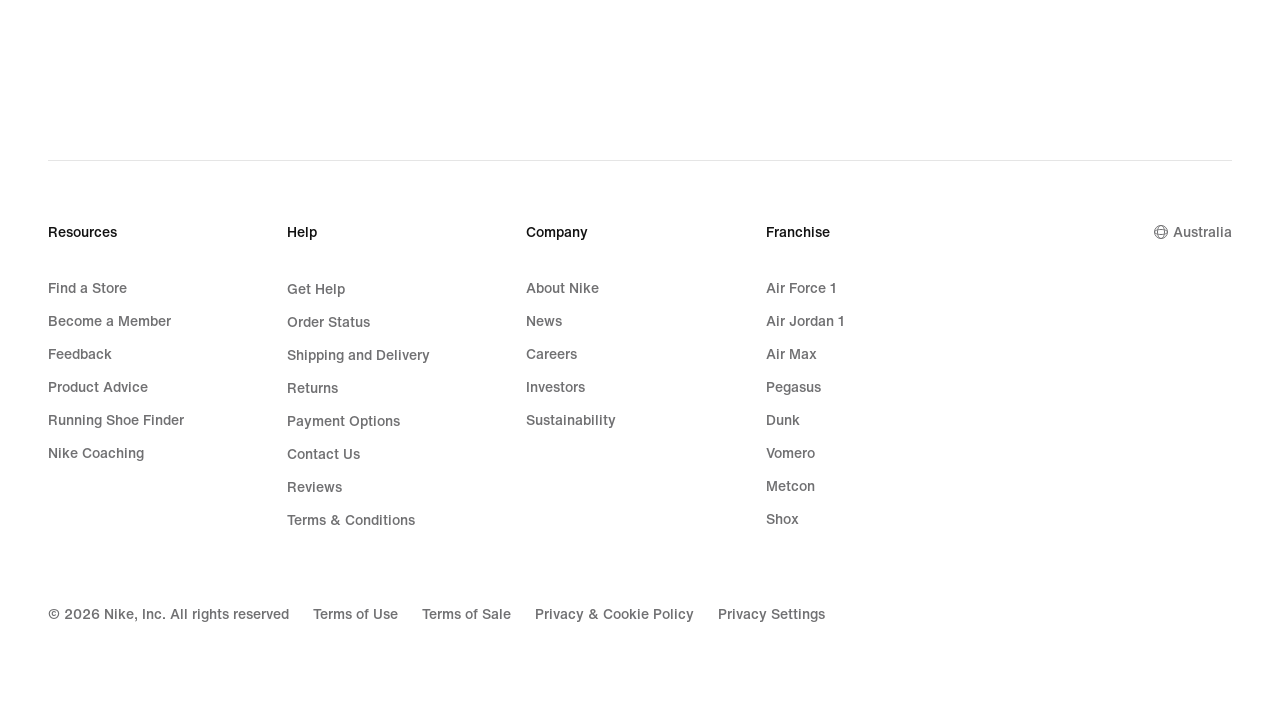

Scrolled up one page
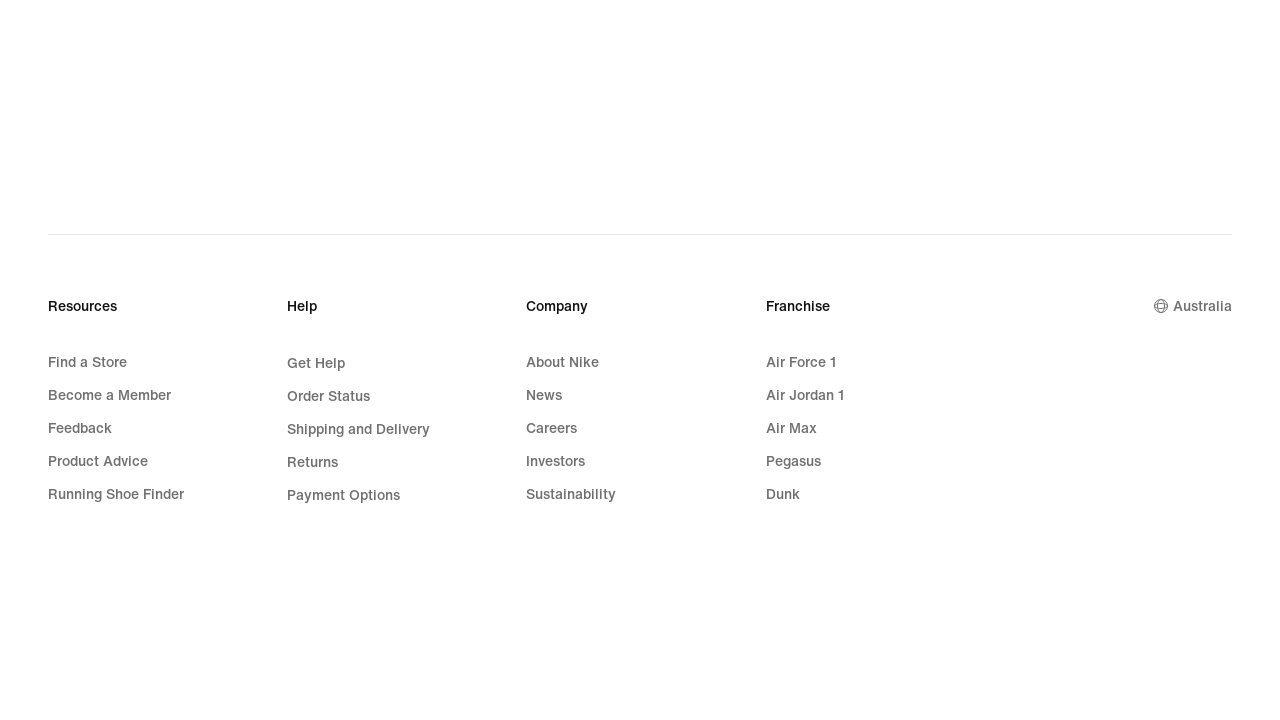

Waited 300ms for loading
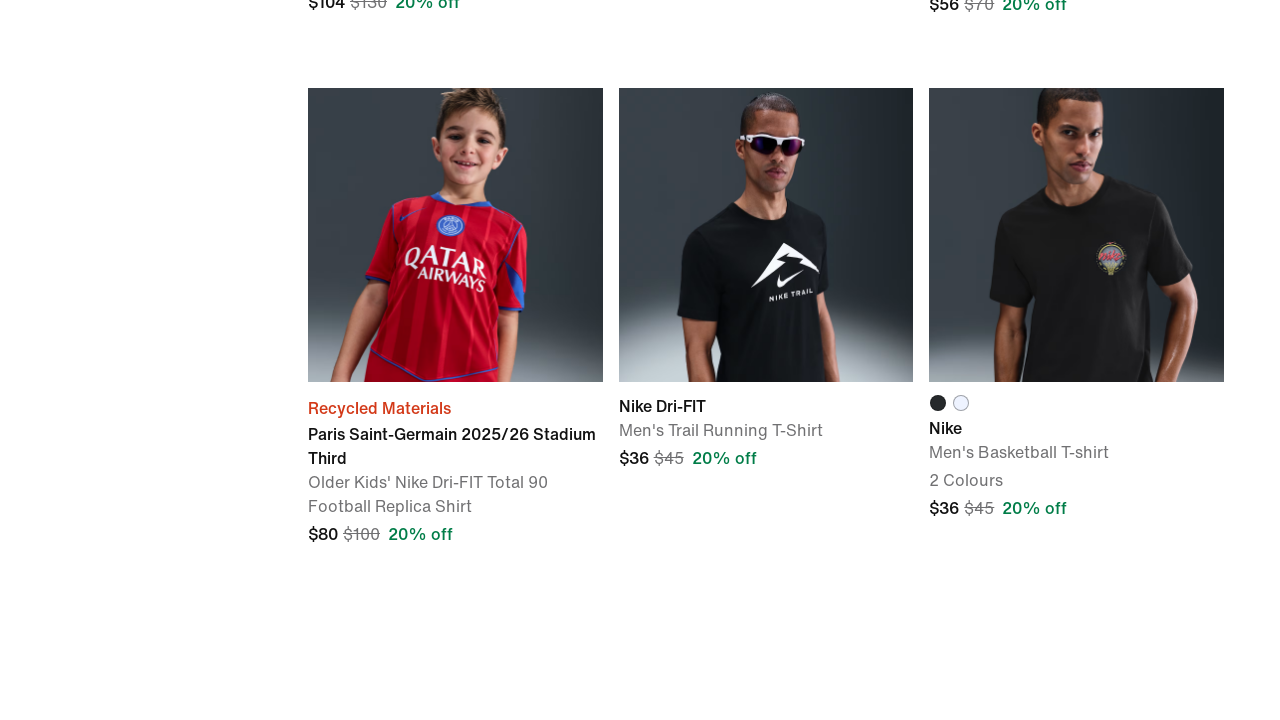

Scrolled up another page
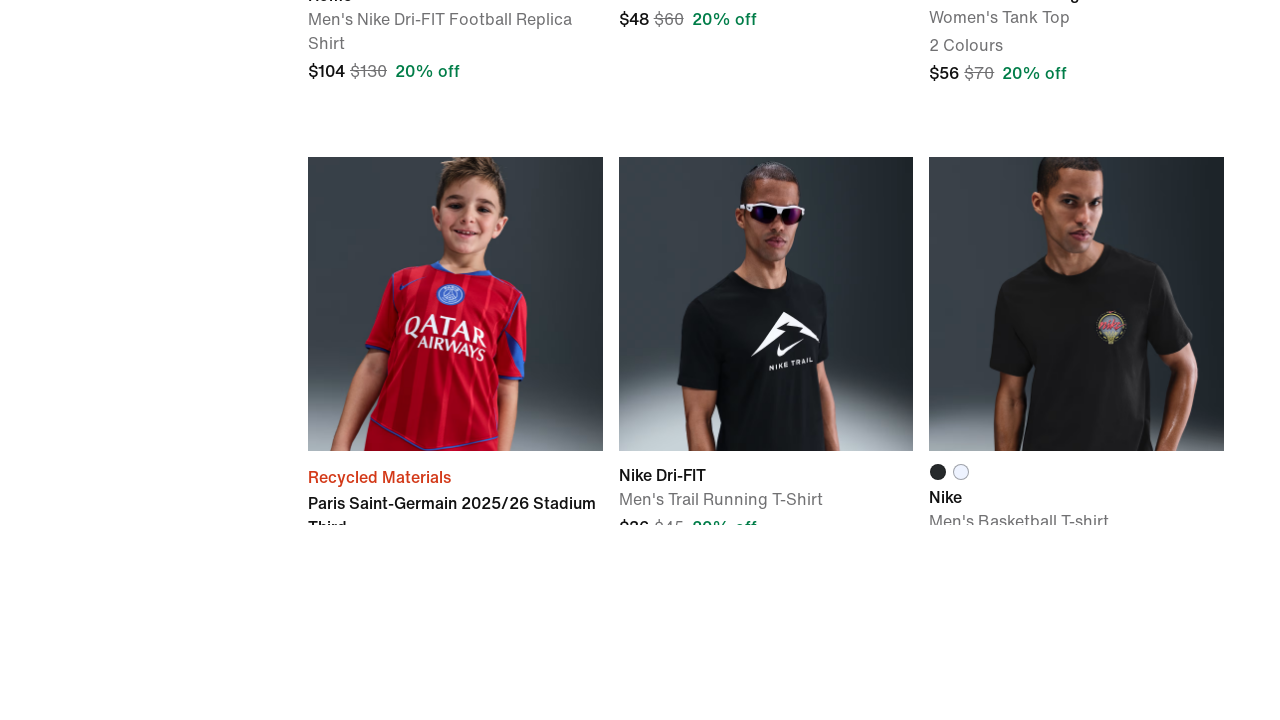

Waited 2000ms for more products to load
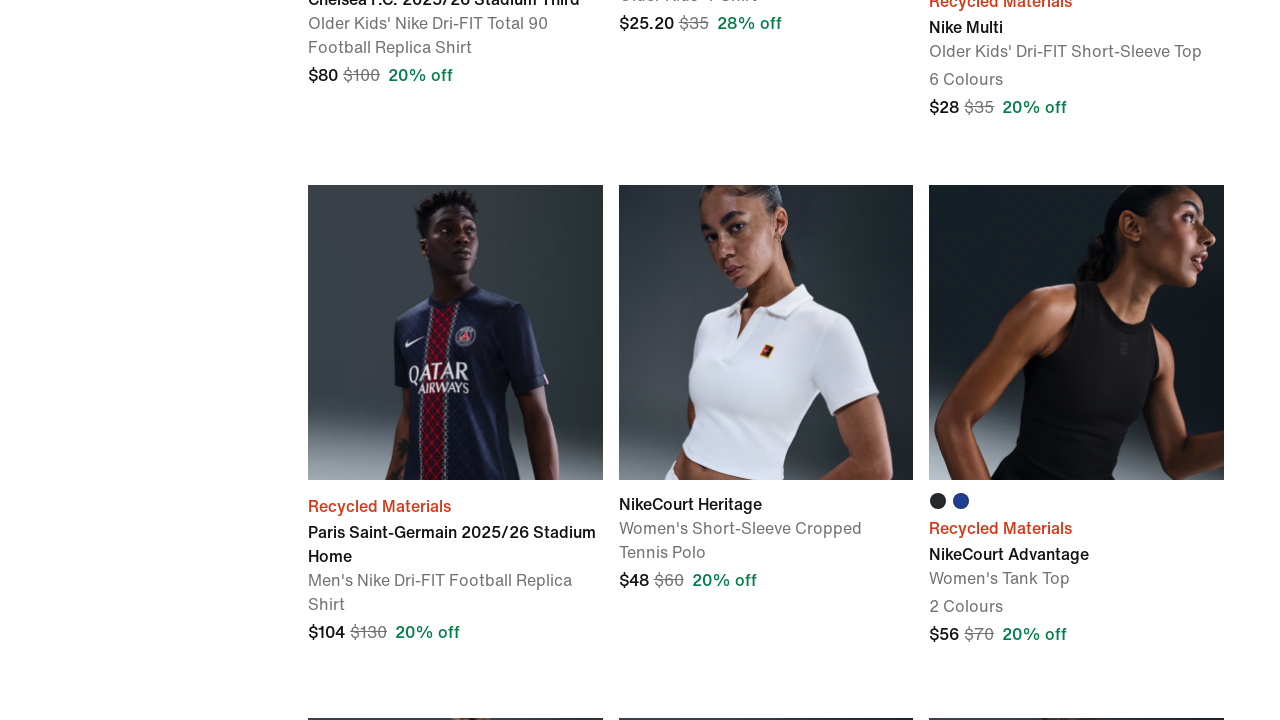

Scrolled to bottom of page (iteration 5/5)
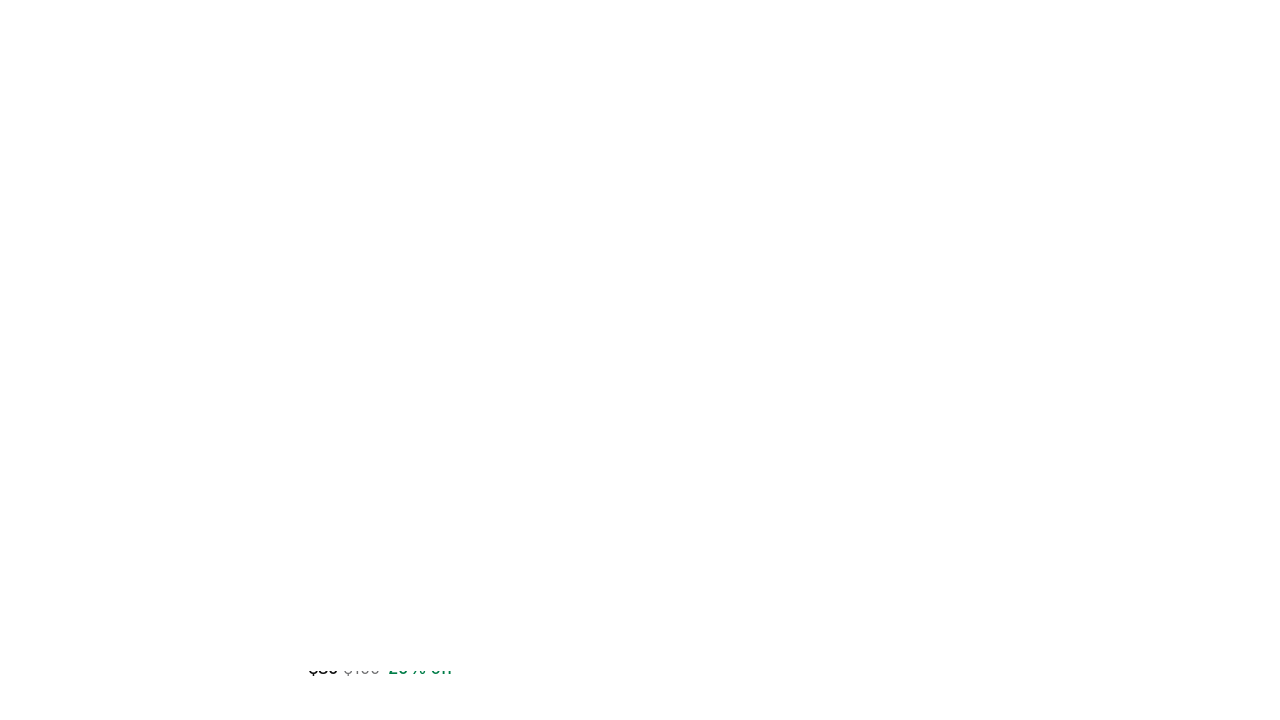

Waited 500ms for products to load
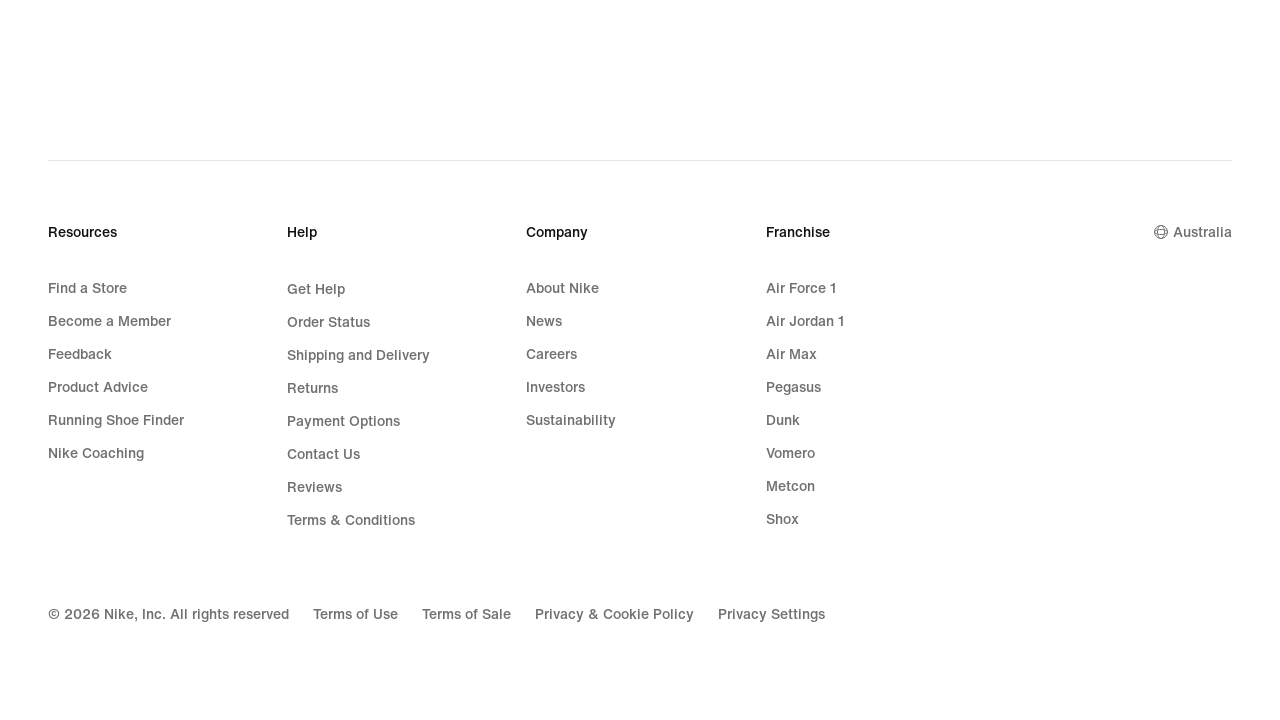

Scrolled up one page
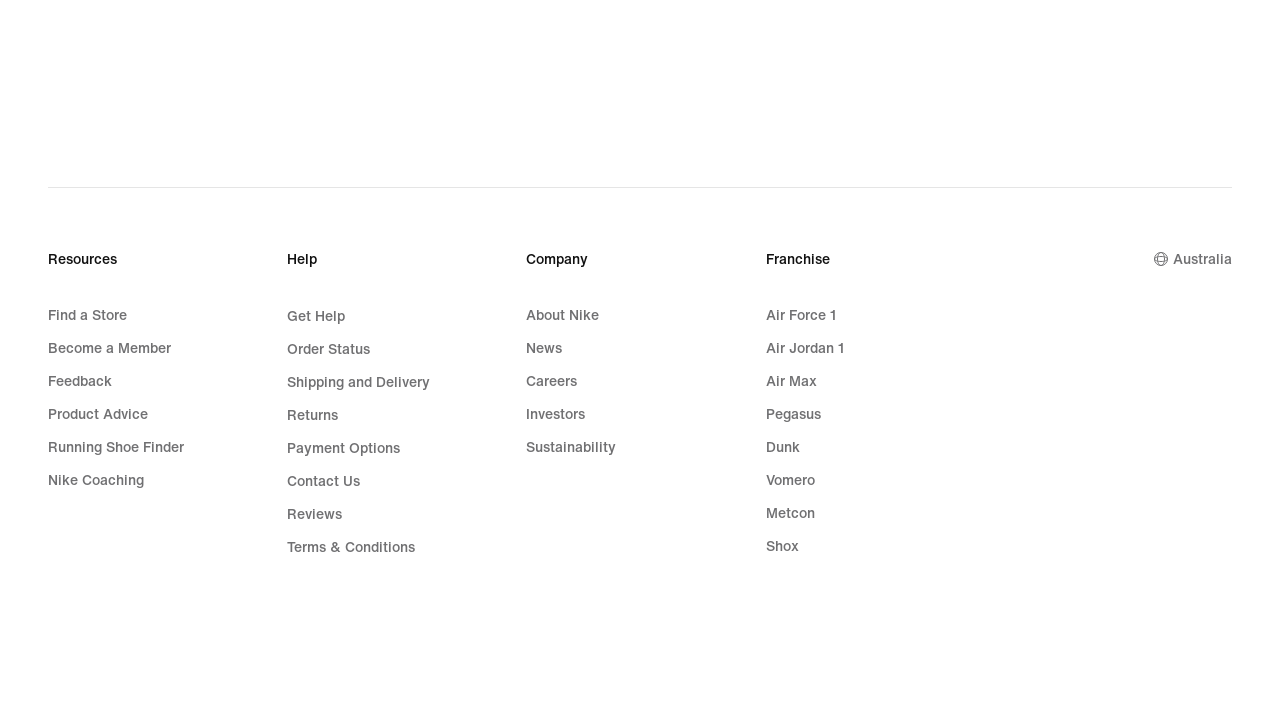

Waited 300ms for loading
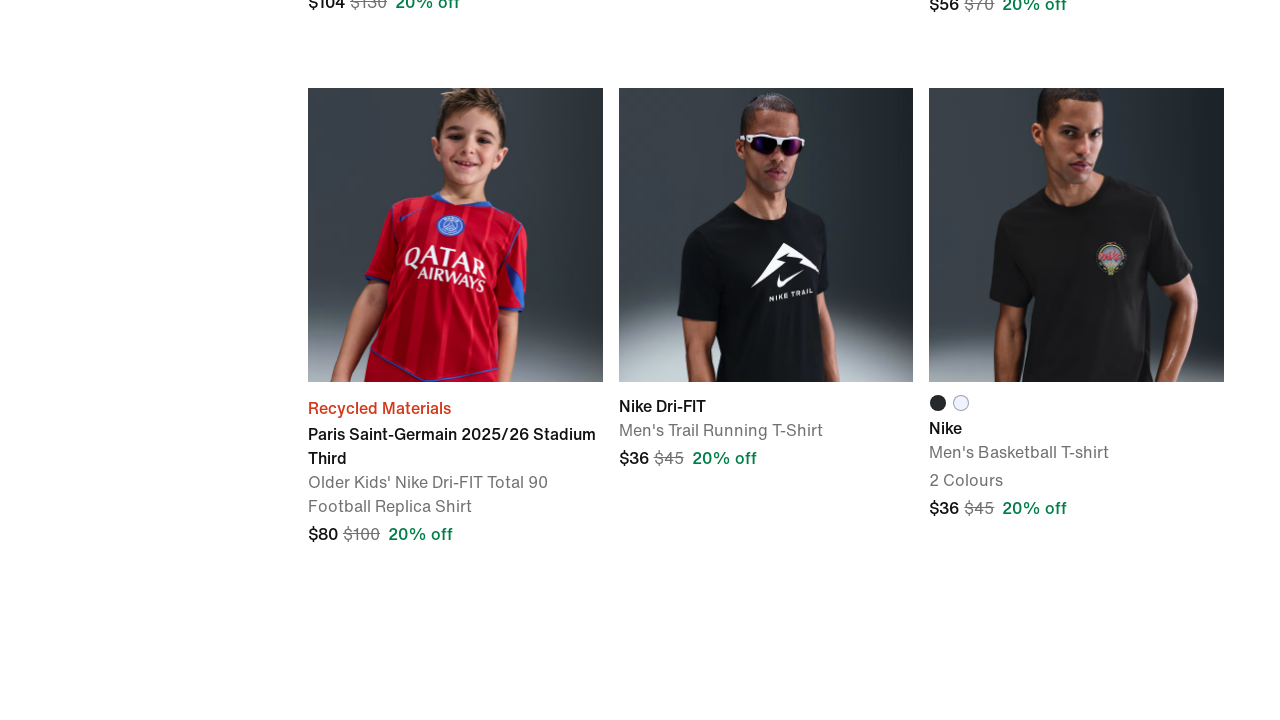

Scrolled up another page
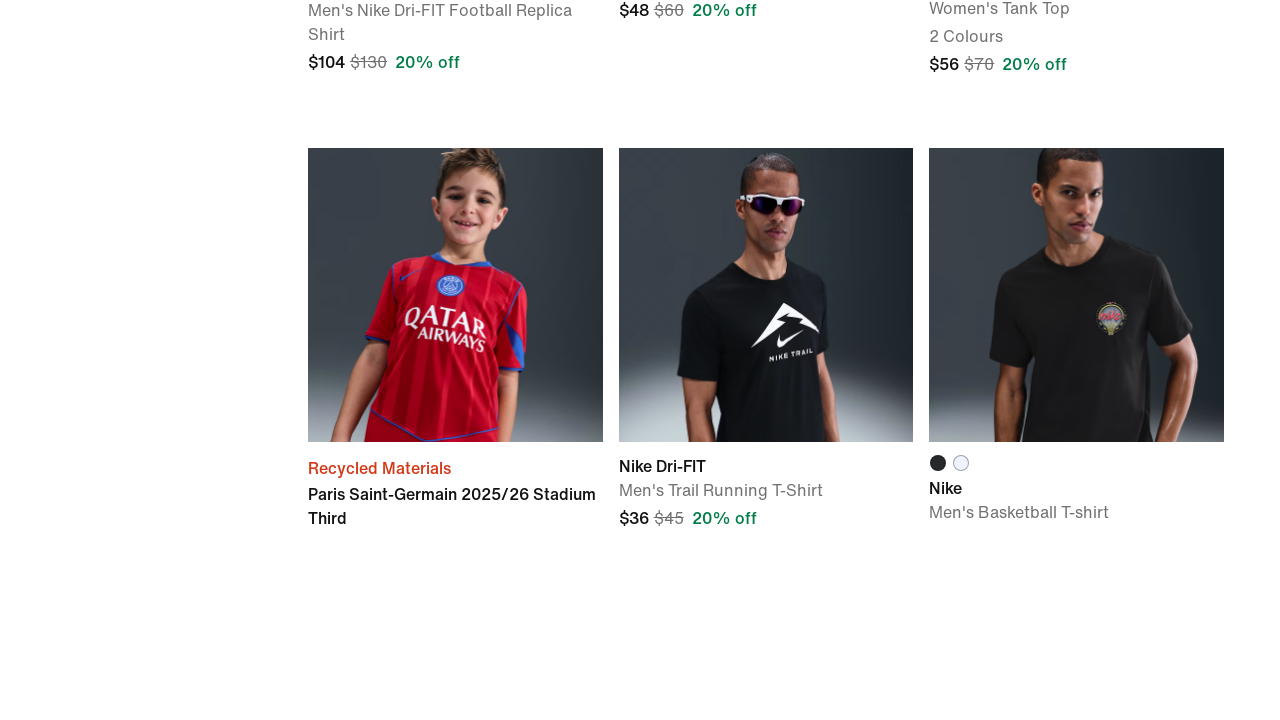

Waited 2000ms for more products to load
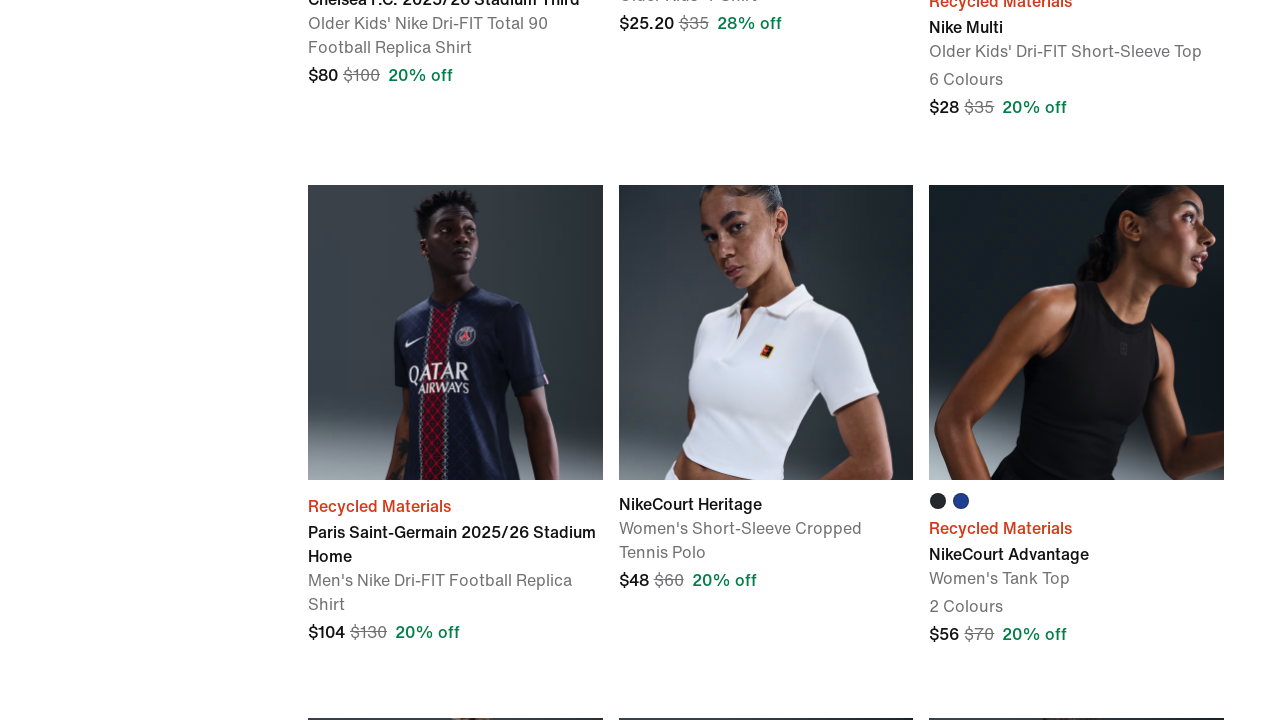

Verified product cards are loaded after infinite scroll
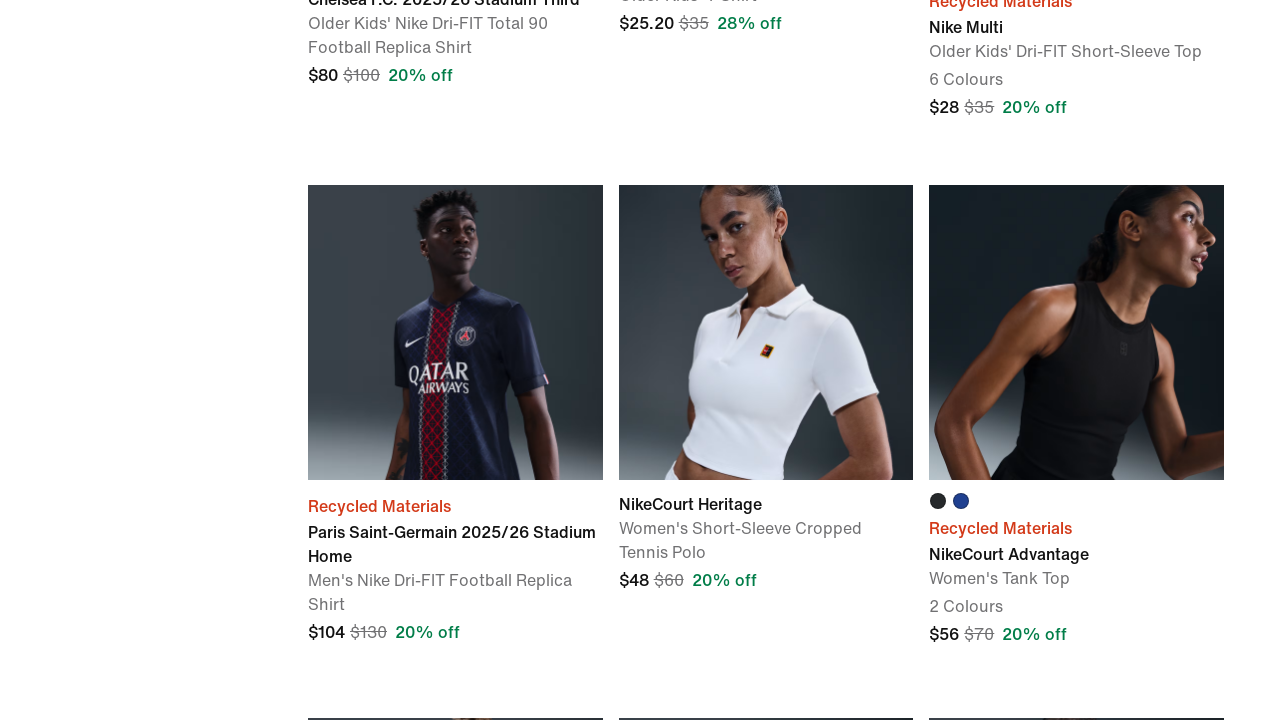

Verified product card overlay links are present
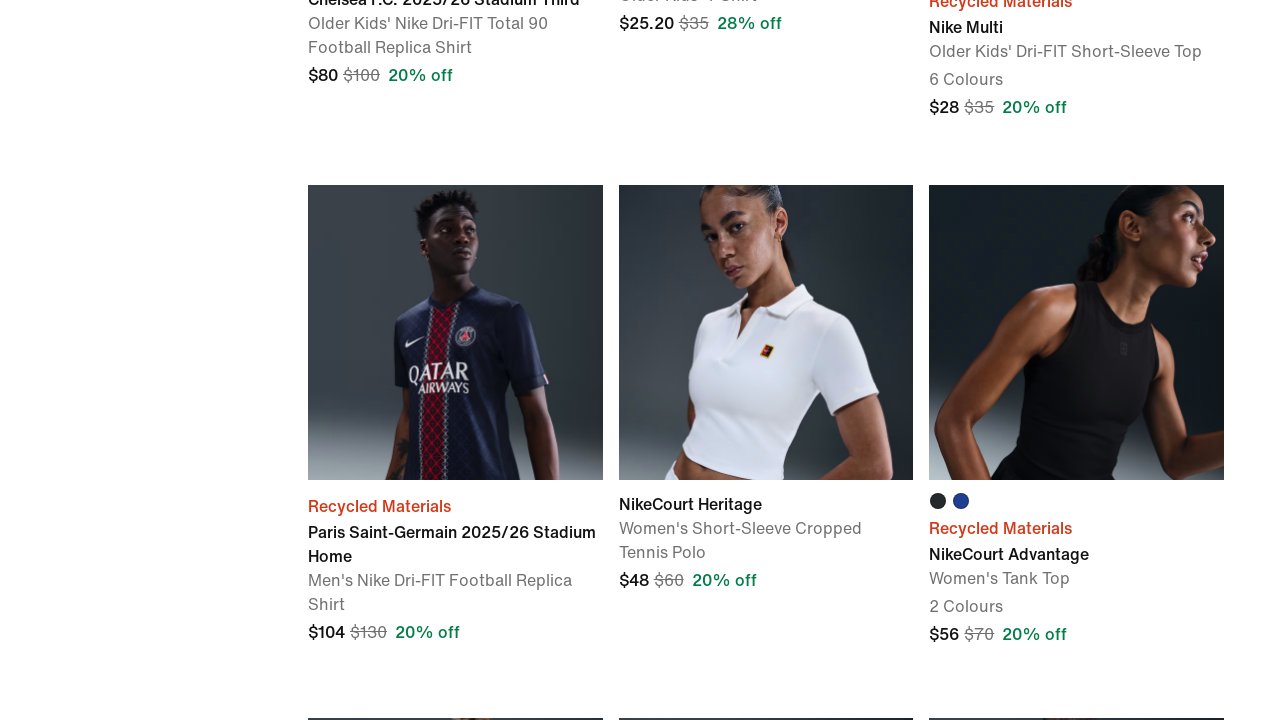

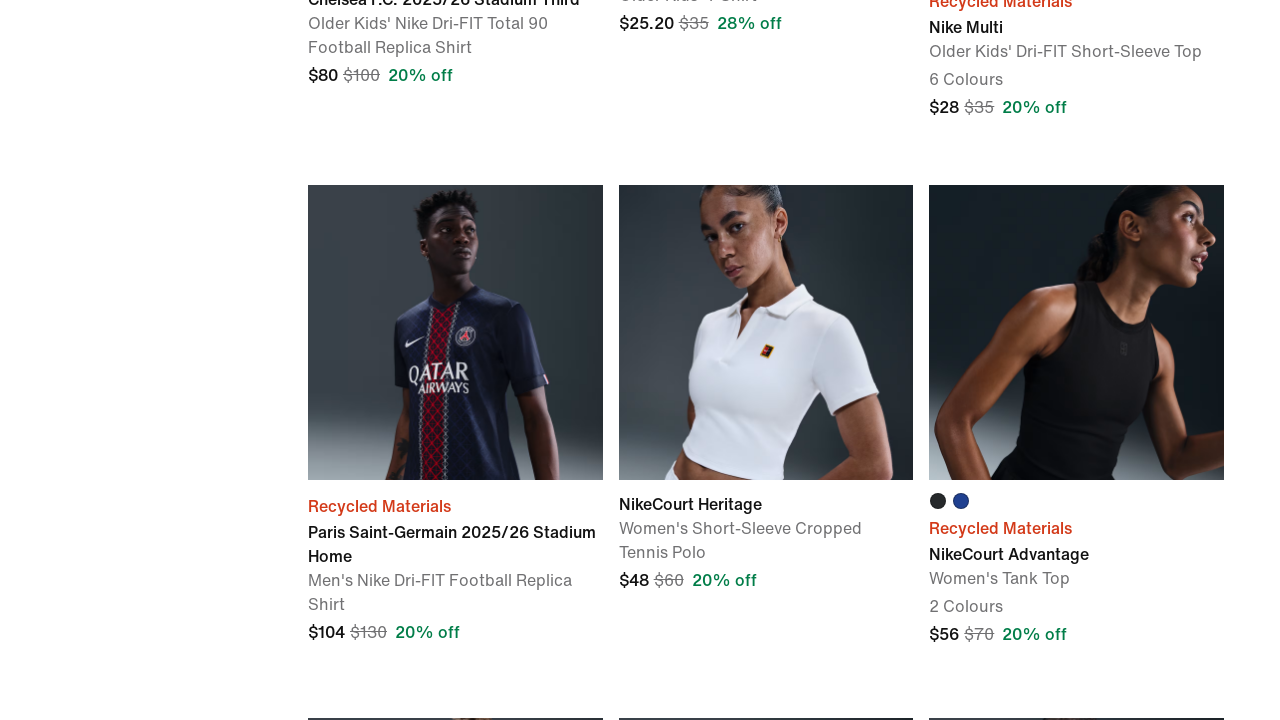